Tests opting out of A/B tests by setting the opt-out cookie before navigating to the A/B test page, verifying that the page shows "No A/B Test" on first visit.

Starting URL: http://the-internet.herokuapp.com

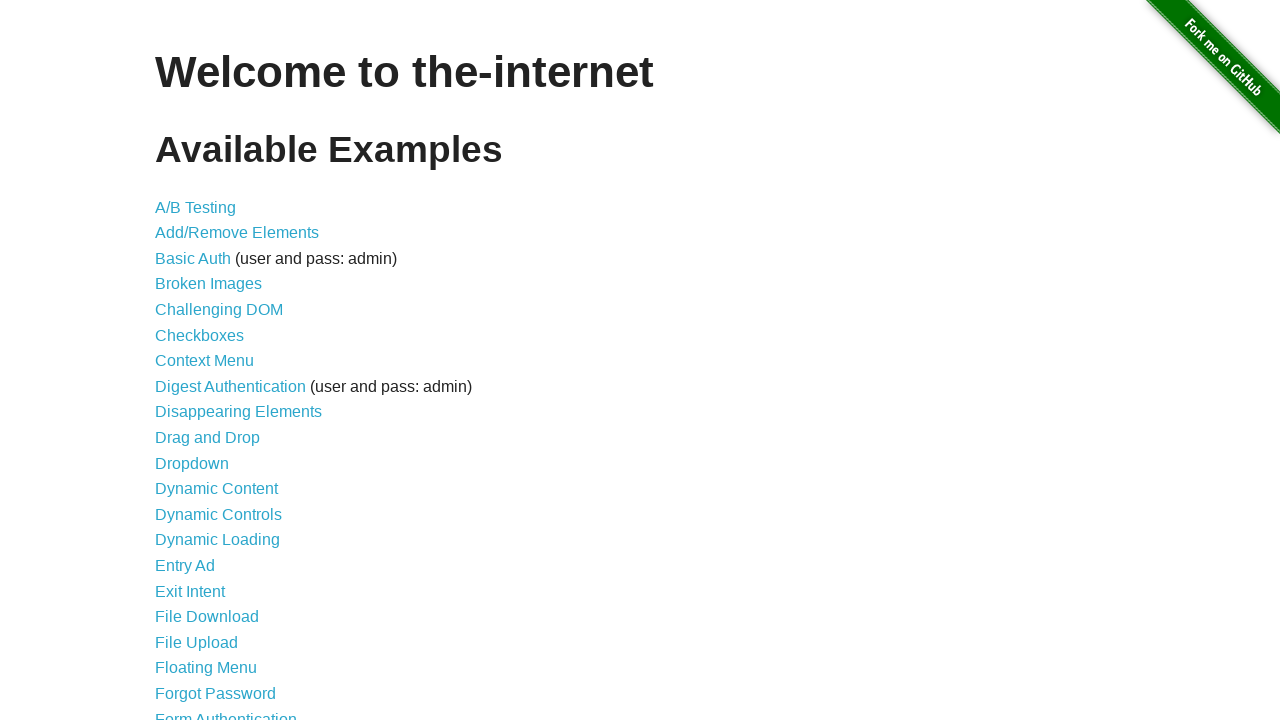

Added optimizelyOptOut cookie to opt out of A/B test
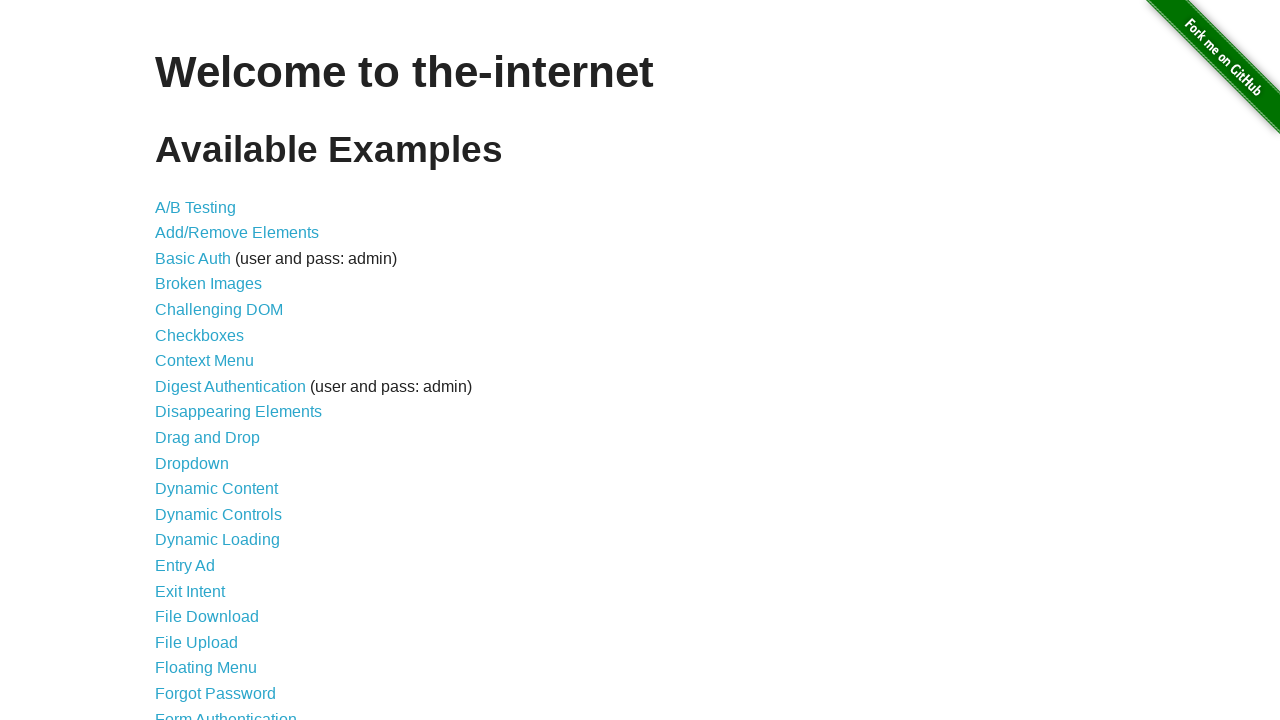

Navigated to A/B test page
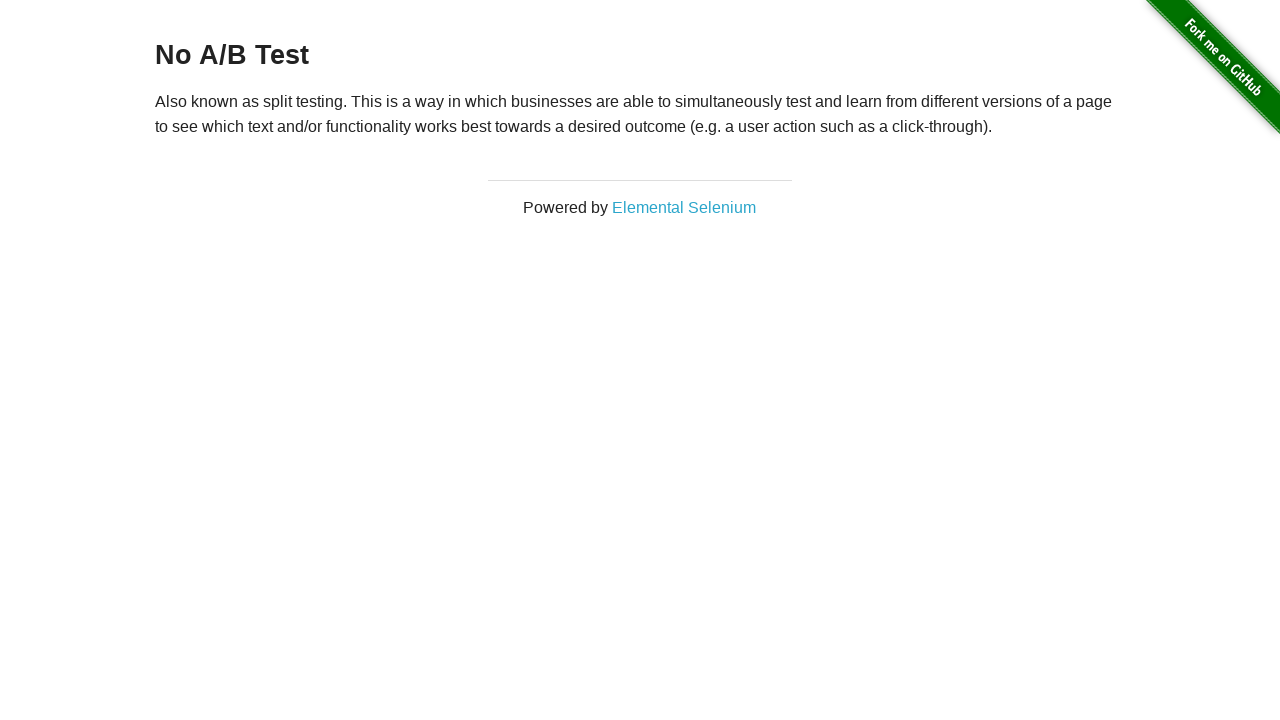

Retrieved heading text from page
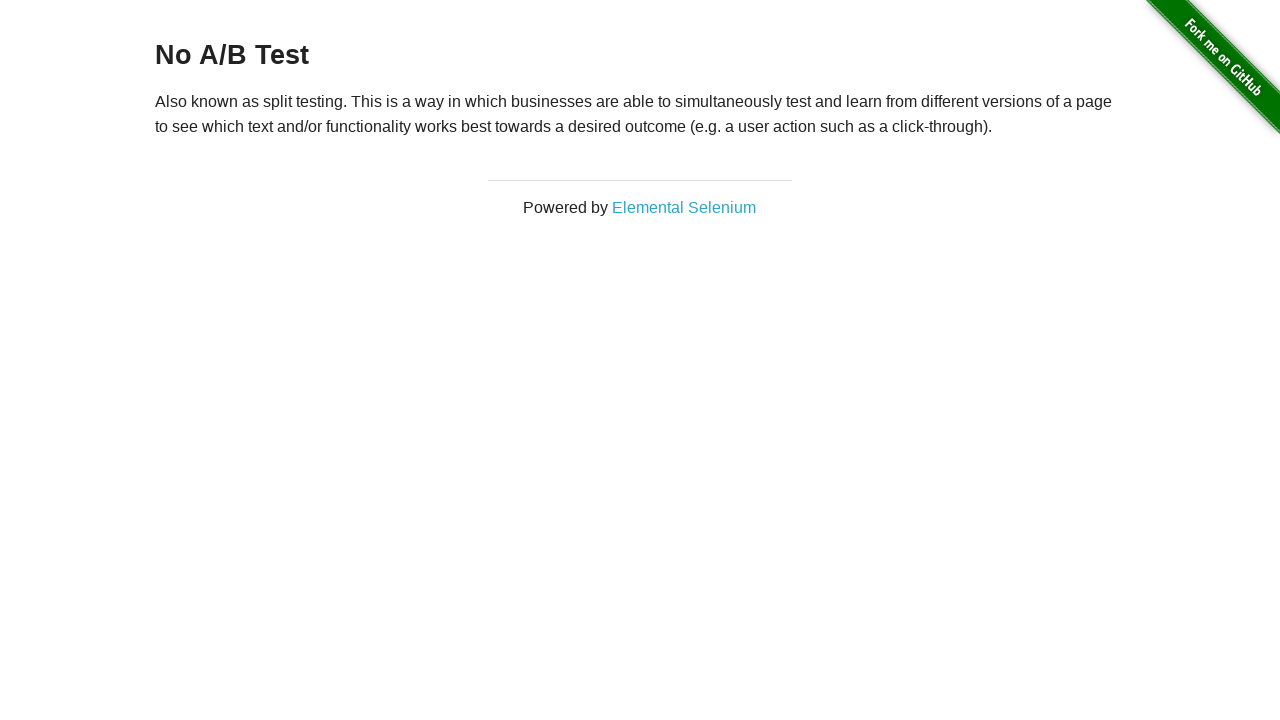

Verified heading shows 'No A/B Test' - opt-out successful
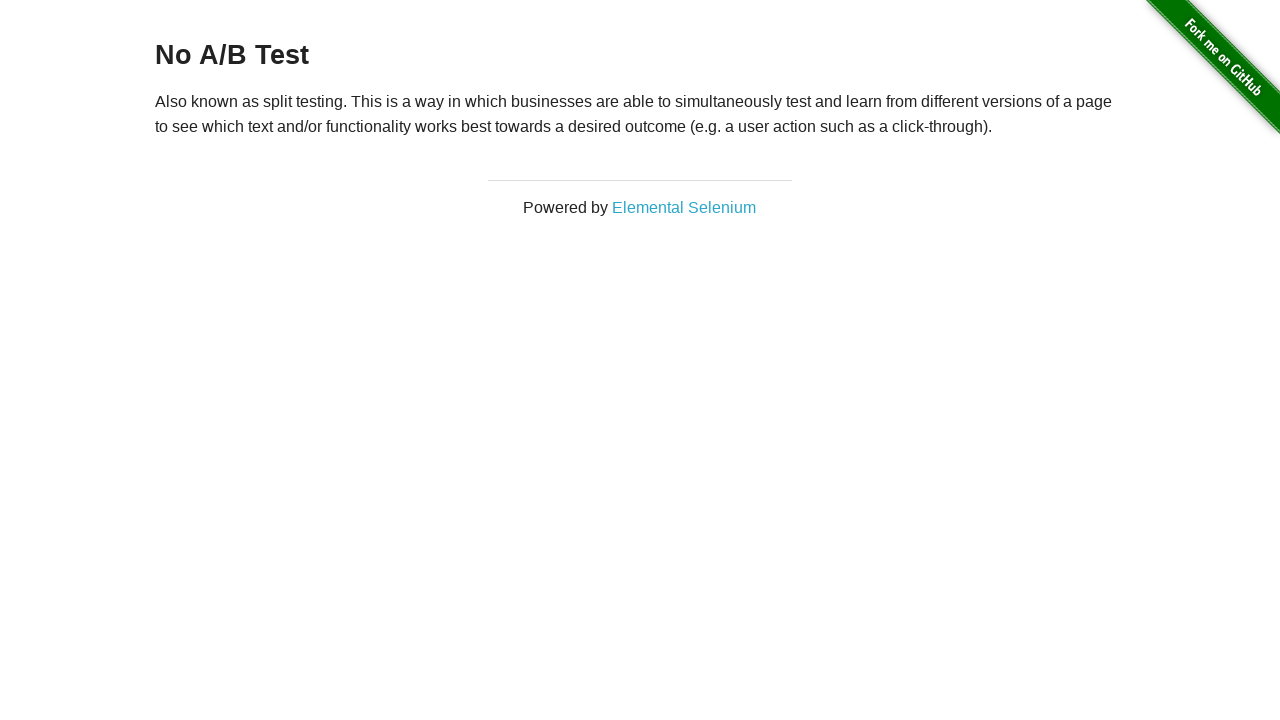

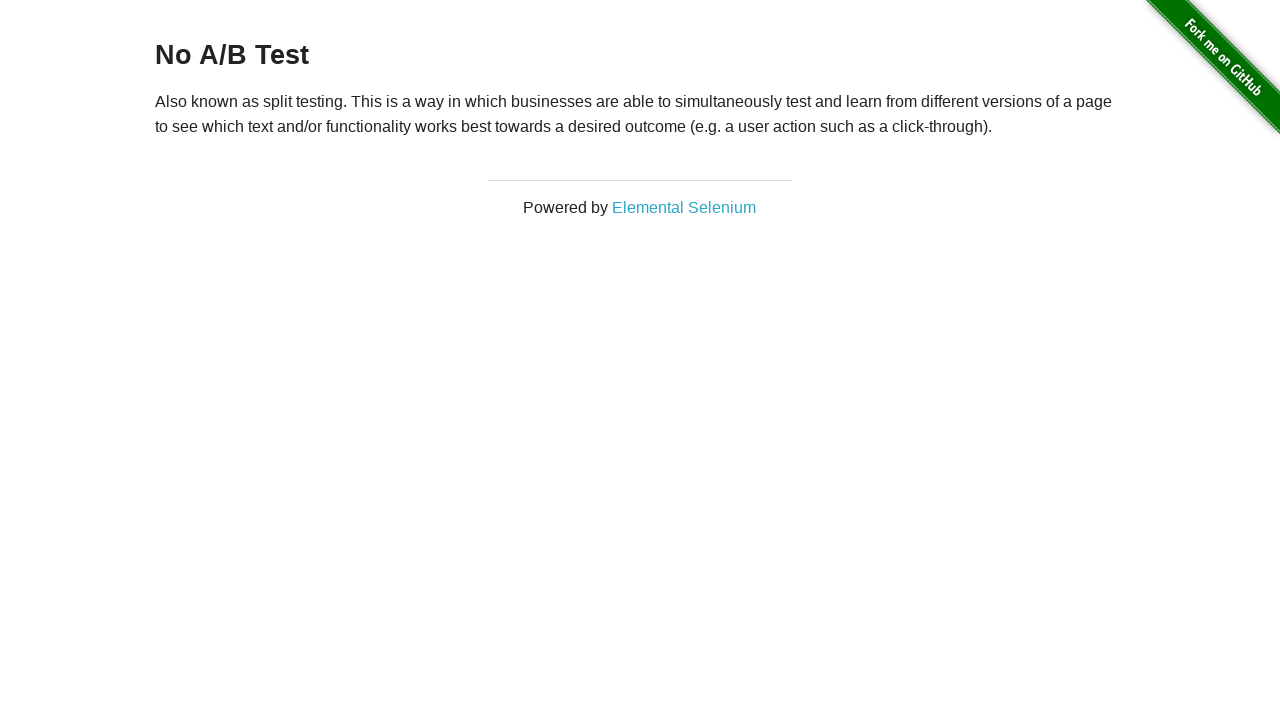